Tests the forgot password form by entering an email address and submitting the form to request password reset instructions.

Starting URL: https://practice.expandtesting.com/forgot-password

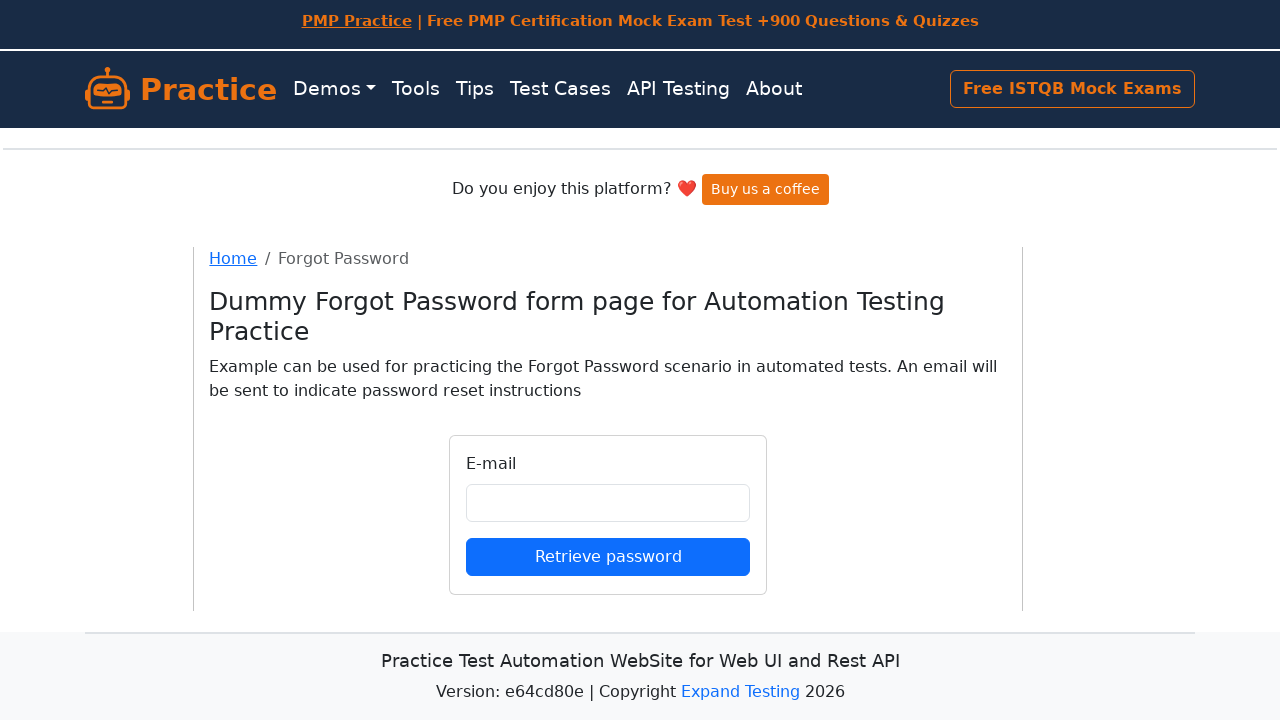

Filled email field with 'johndoe2024@example.com' on input#email
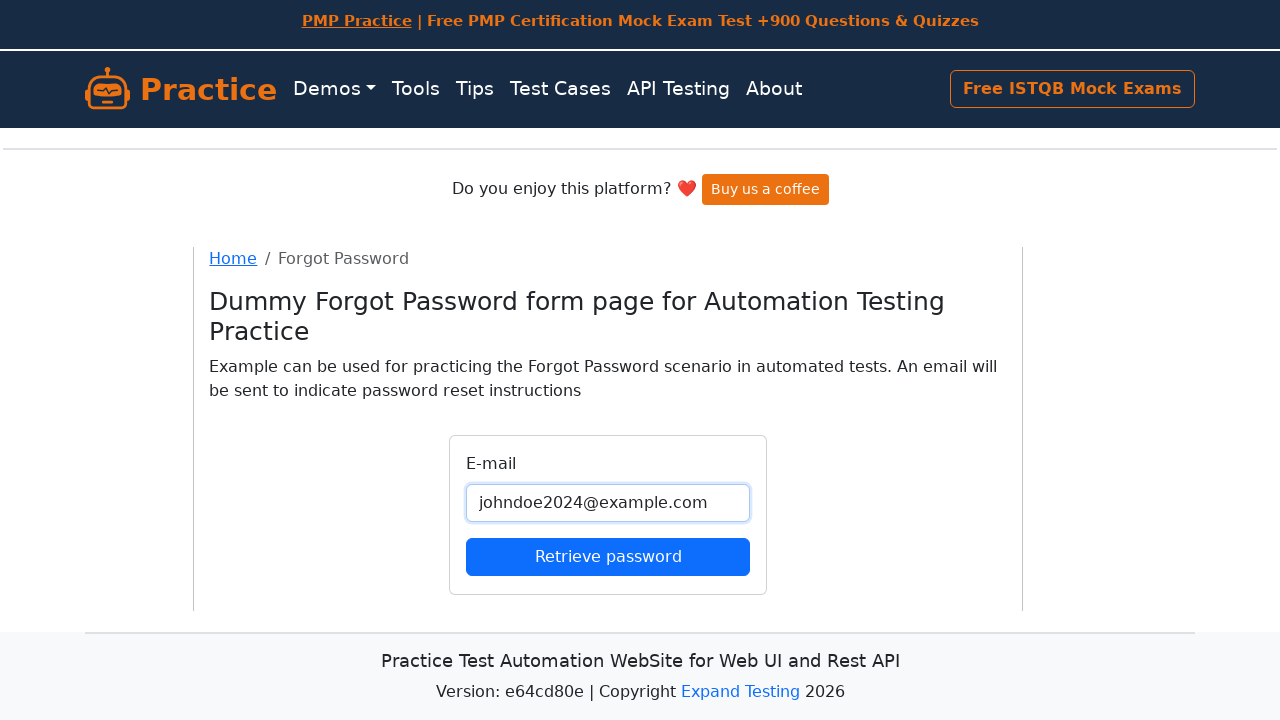

Clicked submit button to request password reset instructions at (608, 556) on button[type='submit']
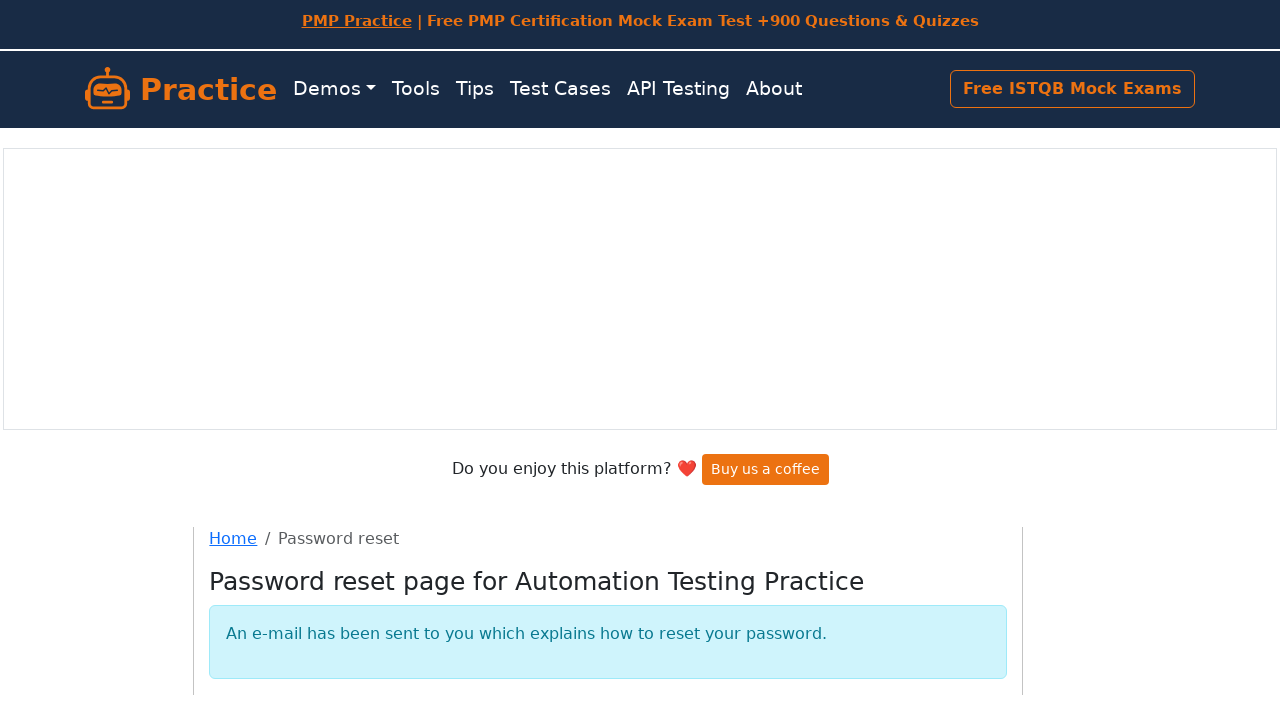

Form submission completed and network idle
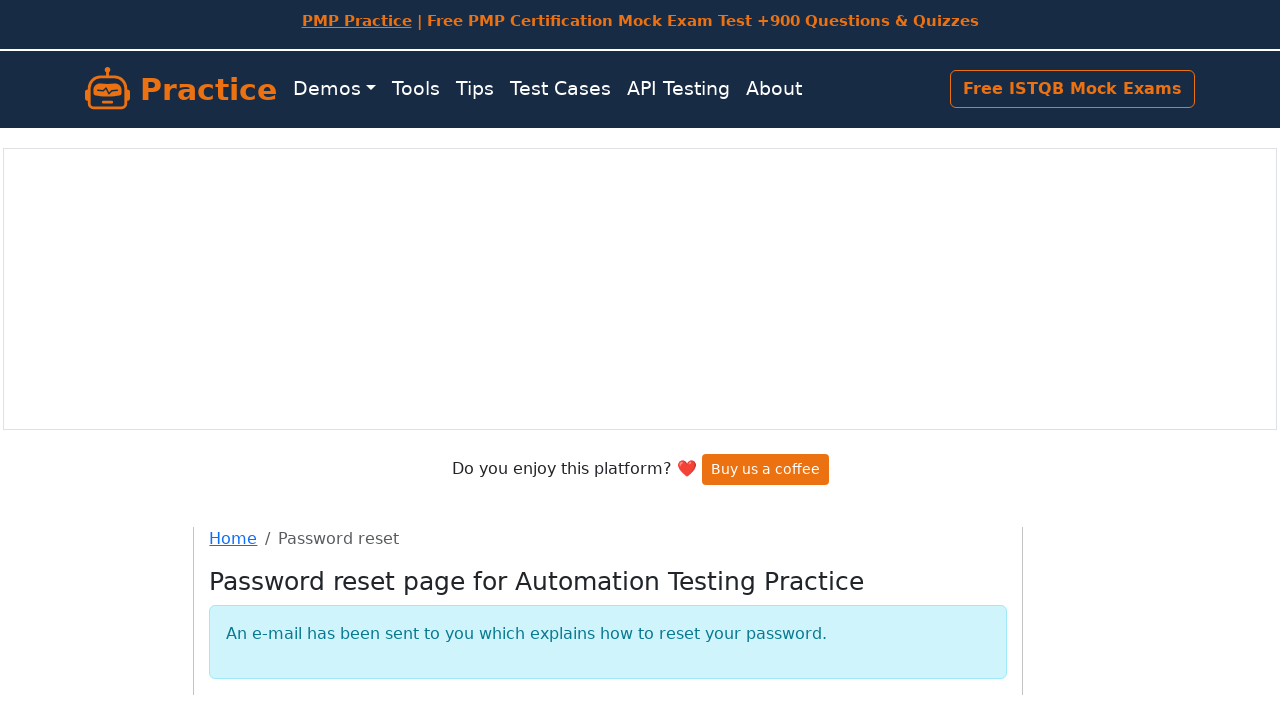

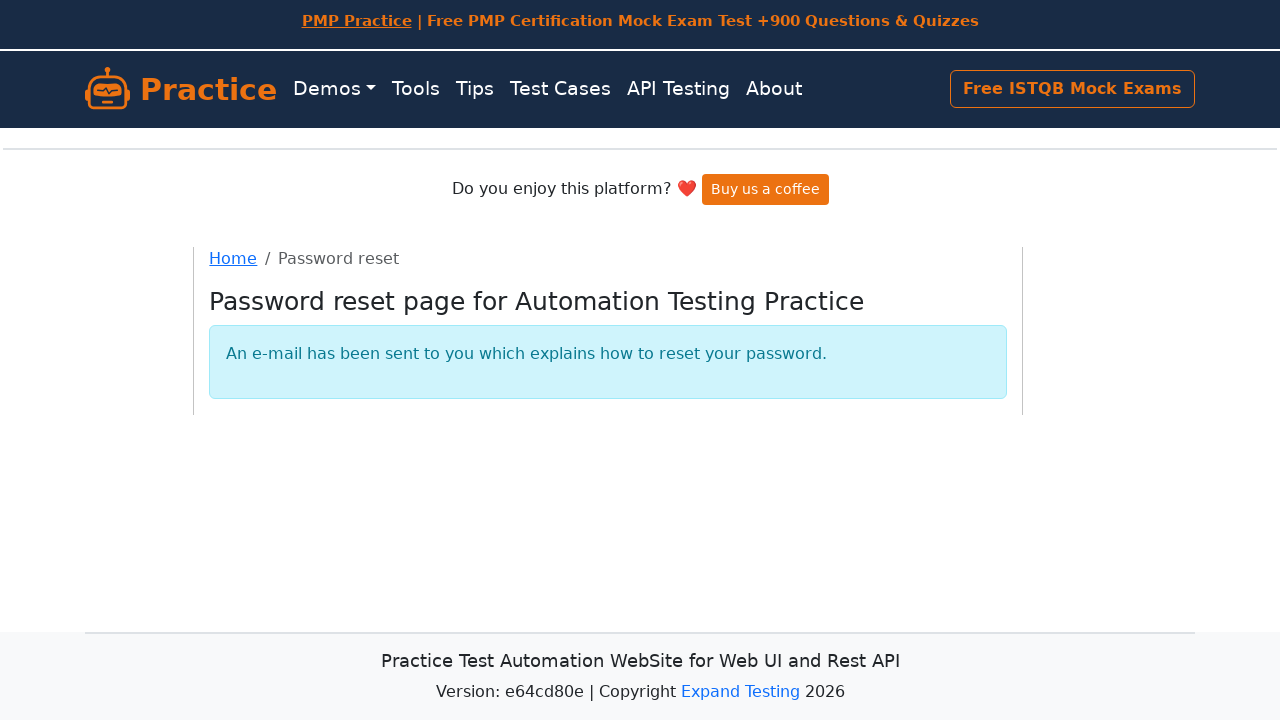